Navigates to Browse Languages, selects 0-9 submenu, and verifies there are exactly 10 programming languages that start with numbers.

Starting URL: http://www.99-bottles-of-beer.net/

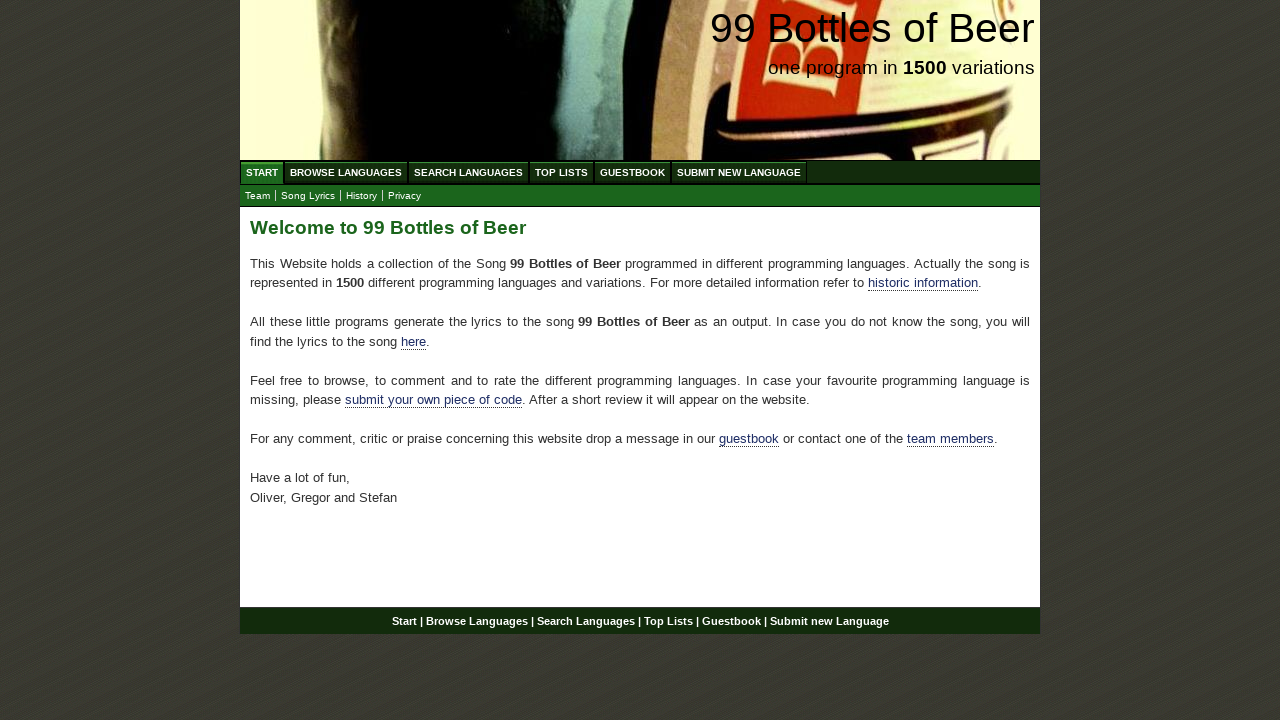

Clicked on Browse Languages menu at (346, 172) on xpath=//li/a[@href='/abc.html']
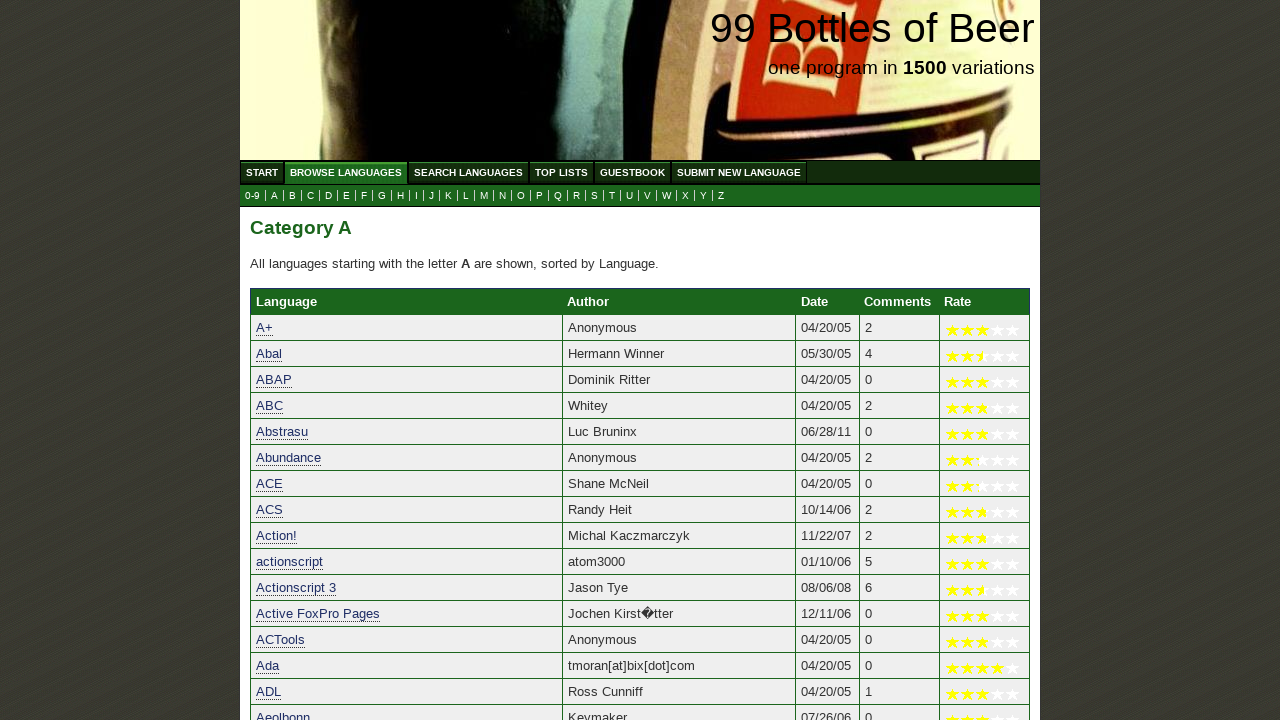

Clicked on 0-9 submenu at (252, 196) on xpath=//a[@href = '0.html']
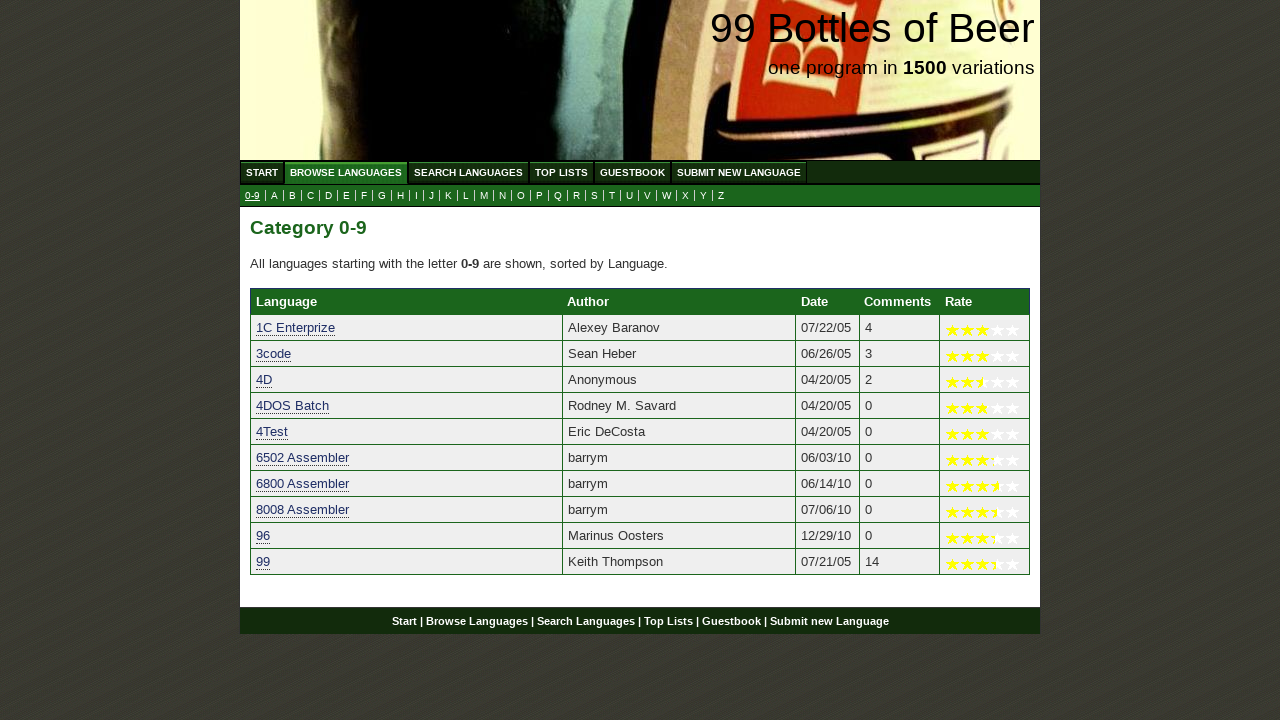

Table with programming languages loaded
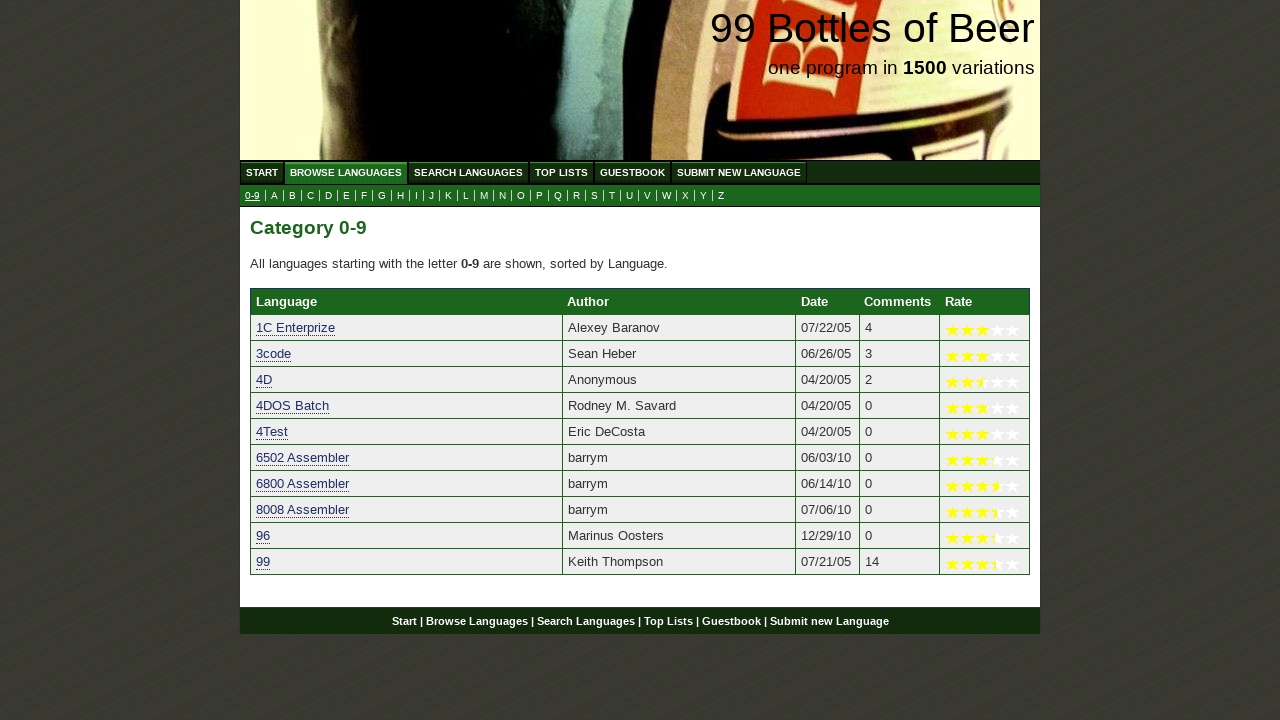

Retrieved all language rows from table, count: 10
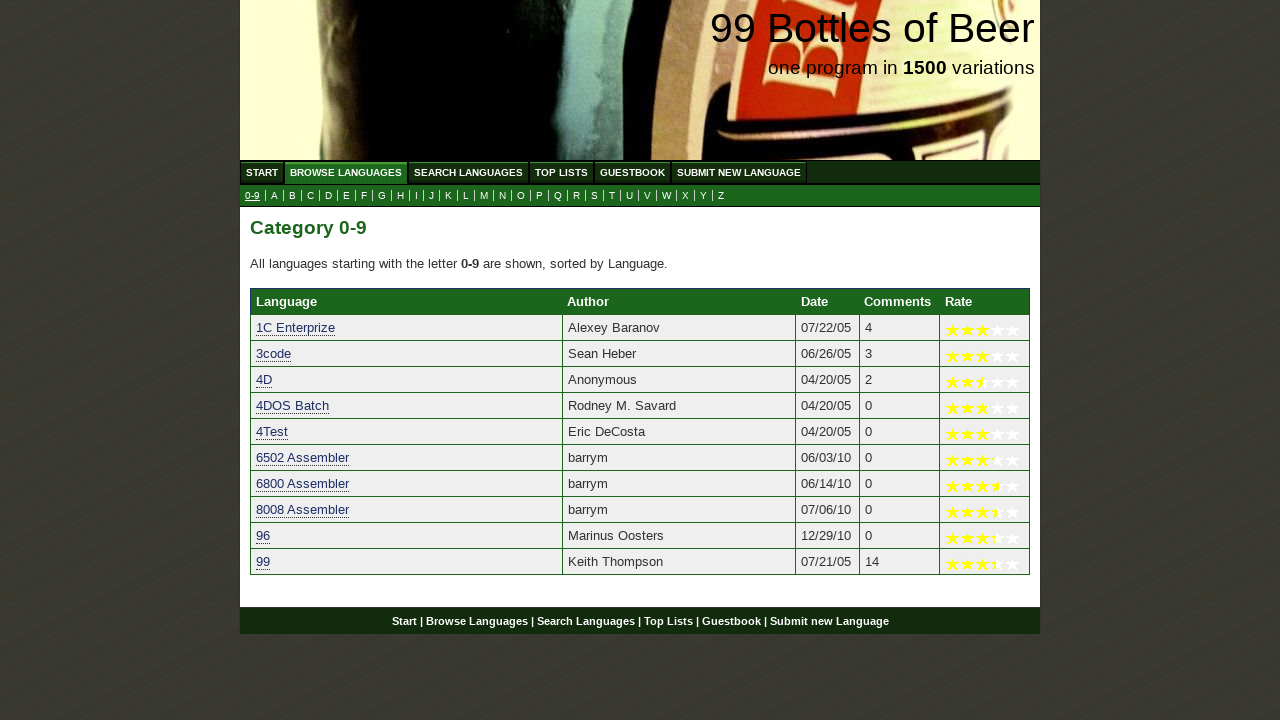

Verified that exactly 10 programming languages start with numbers (0-9)
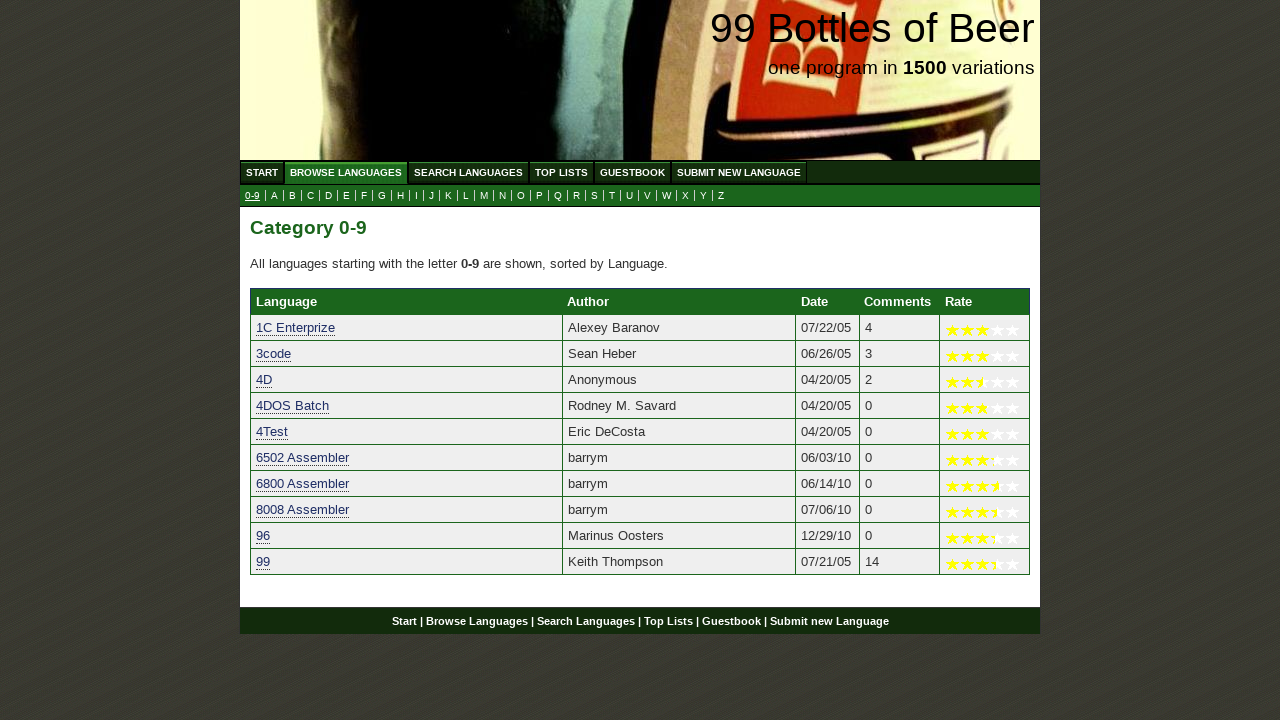

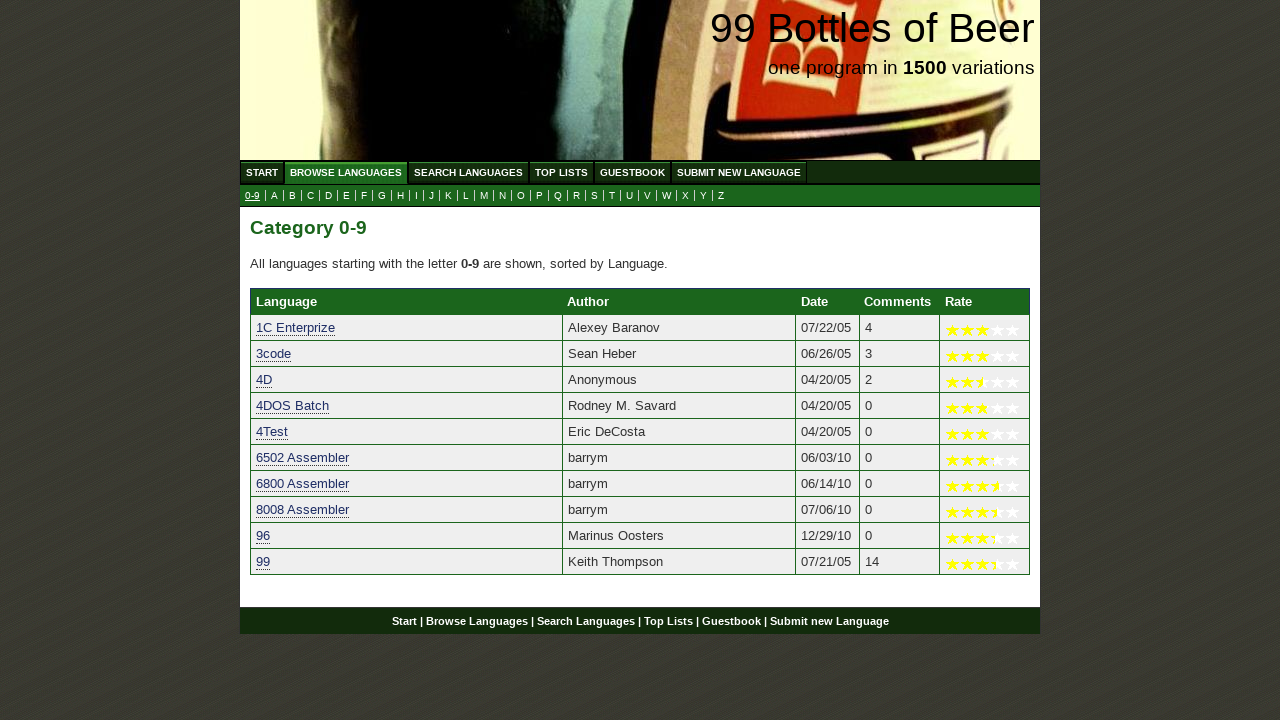